Tests table sorting functionality by clicking on the first column header and verifies sort order, then navigates through pagination to find a specific item ("Rice") in the table.

Starting URL: https://rahulshettyacademy.com/seleniumPractise/#/offers/

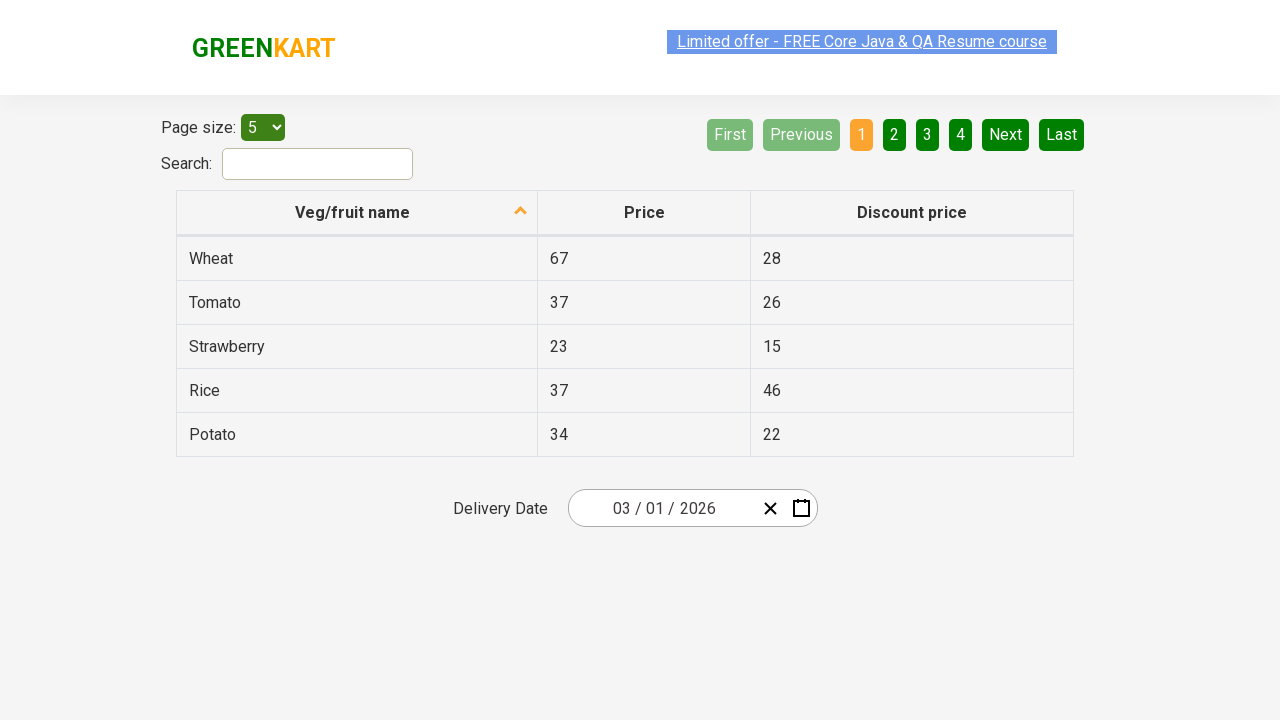

Clicked first column header to sort table at (357, 213) on xpath=//tr/th[1]
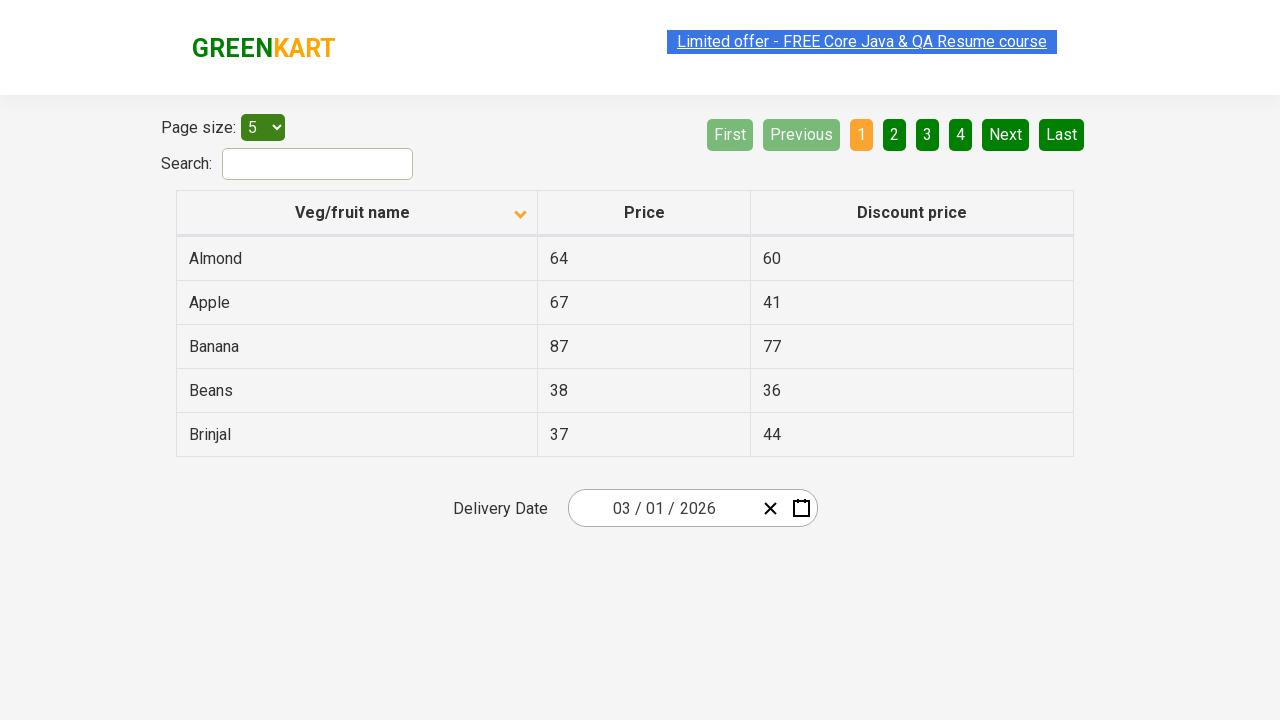

Waited for table rows to load
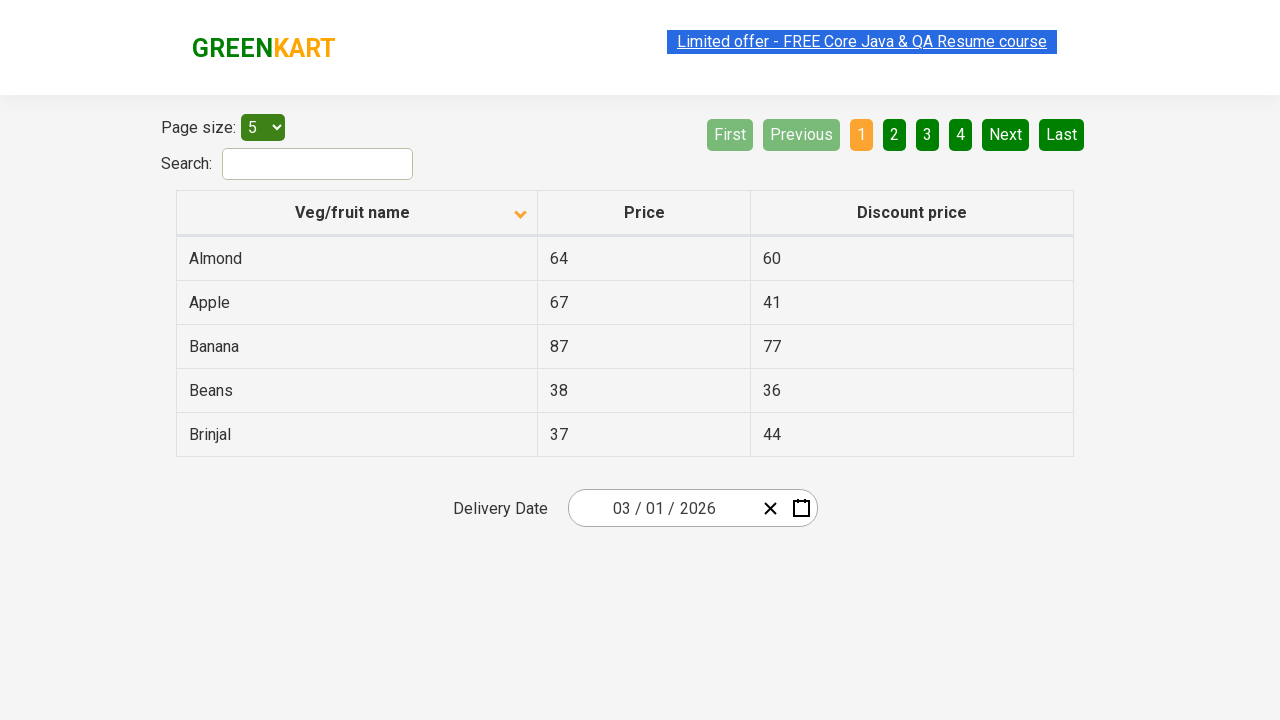

Verified table is sorted alphabetically
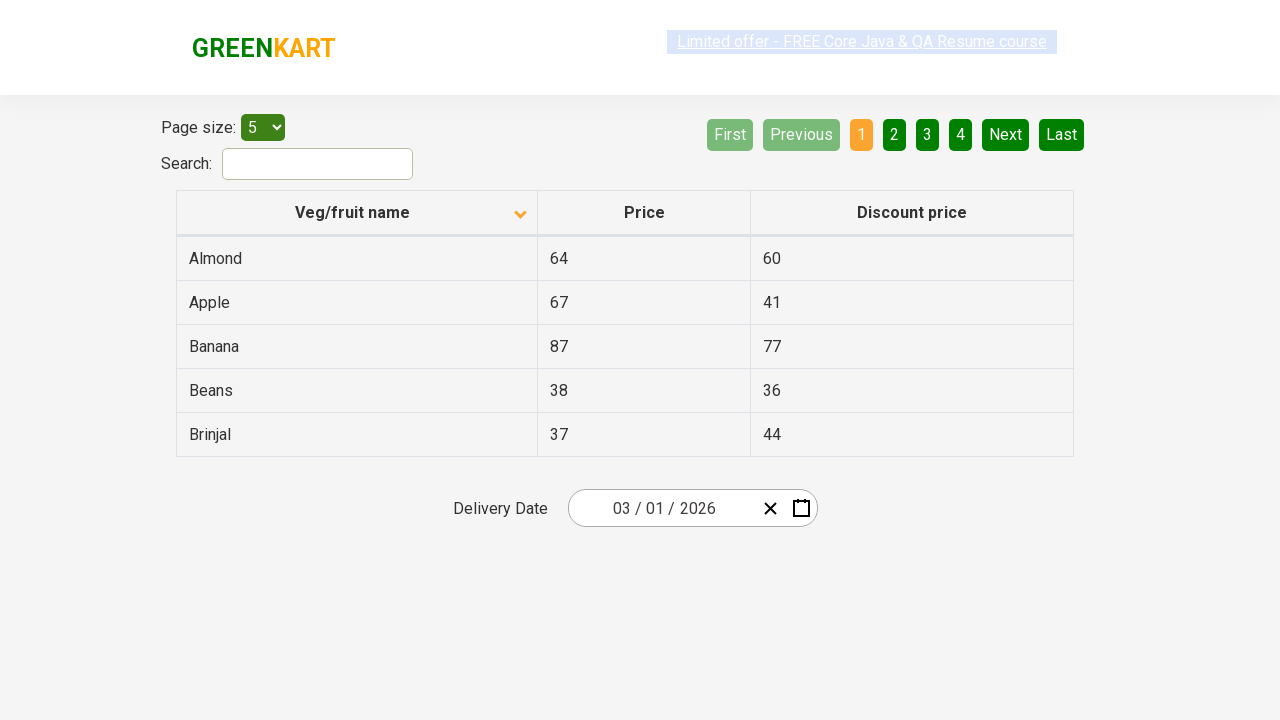

Clicked Next button to navigate to next page at (1006, 134) on [aria-label='Next']
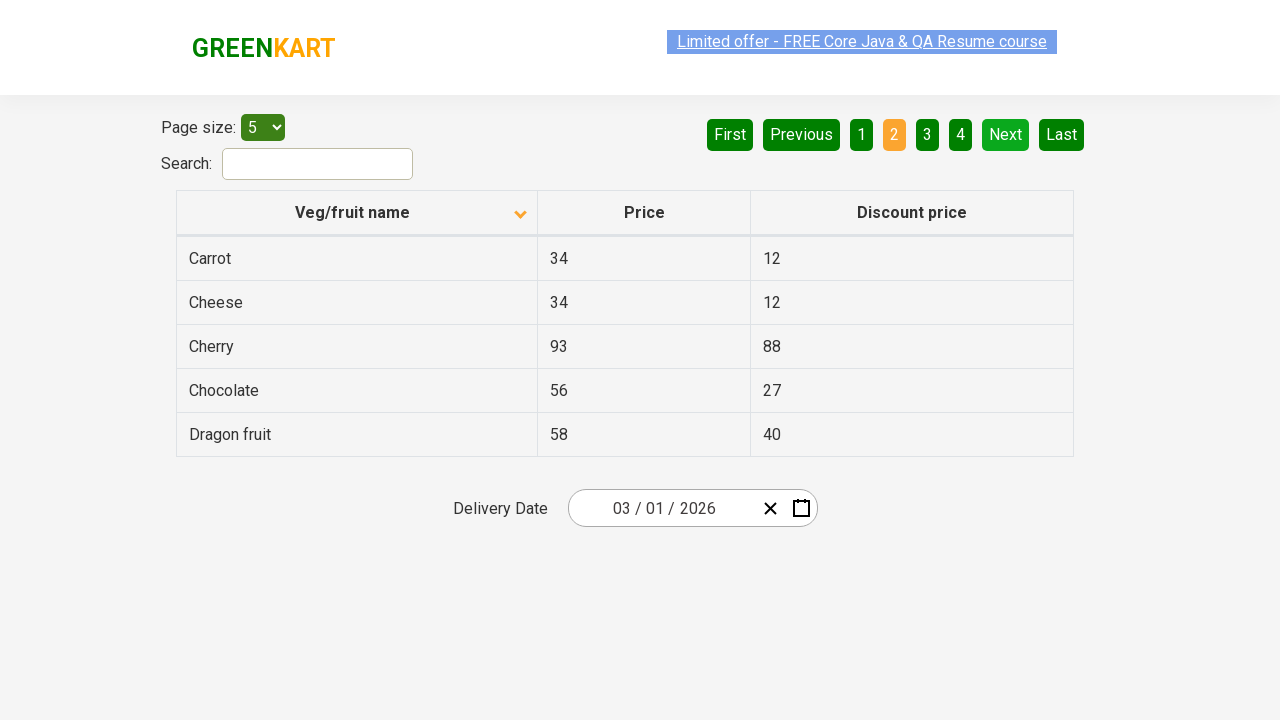

Waited for table to update after pagination
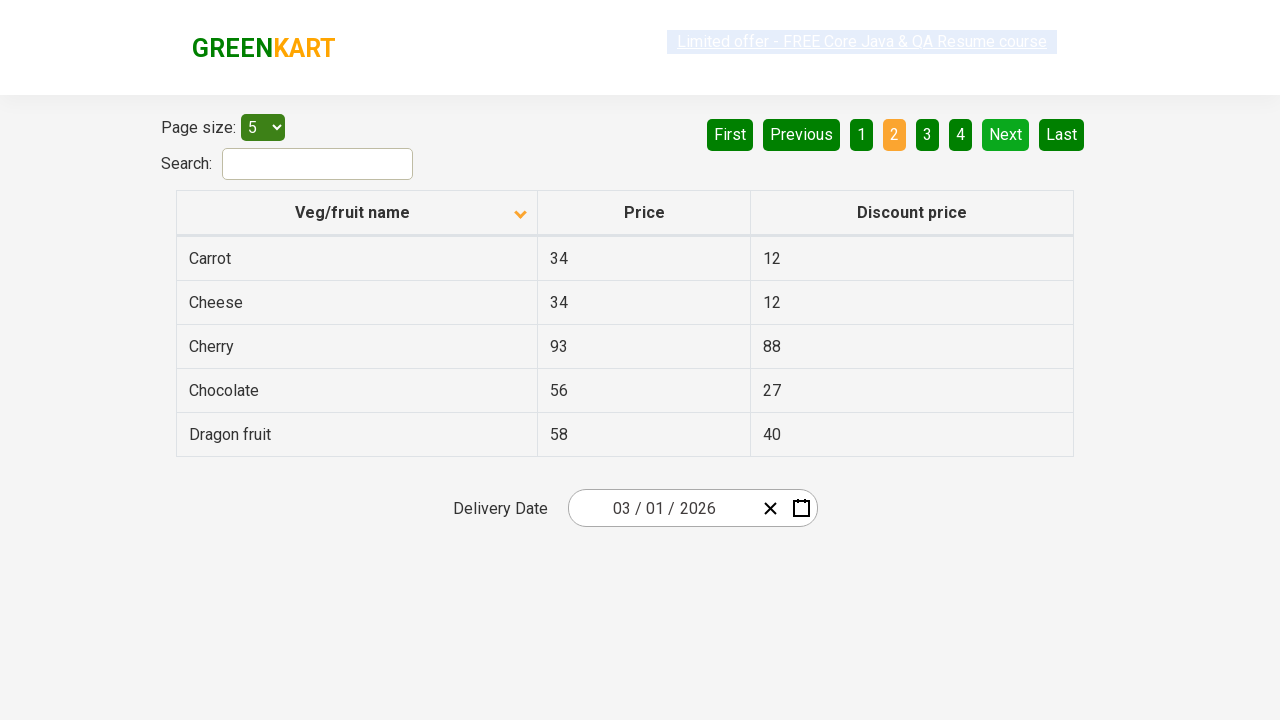

Clicked Next button to navigate to next page at (1006, 134) on [aria-label='Next']
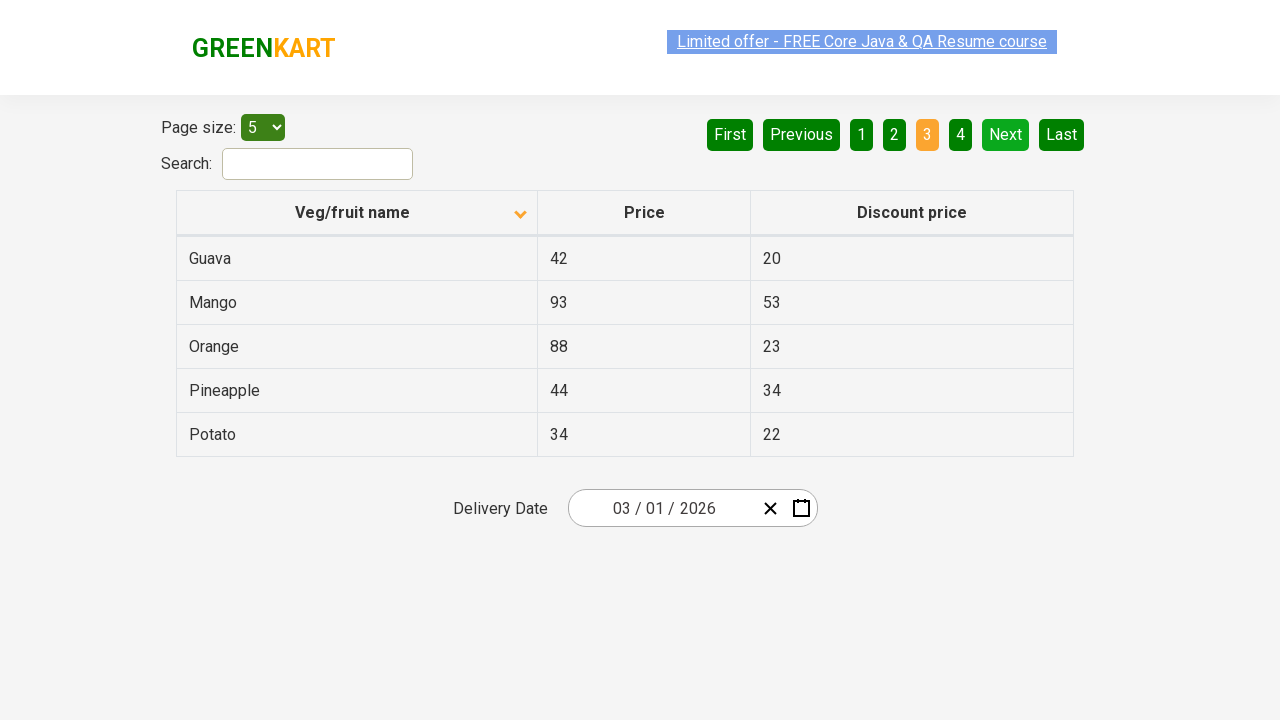

Waited for table to update after pagination
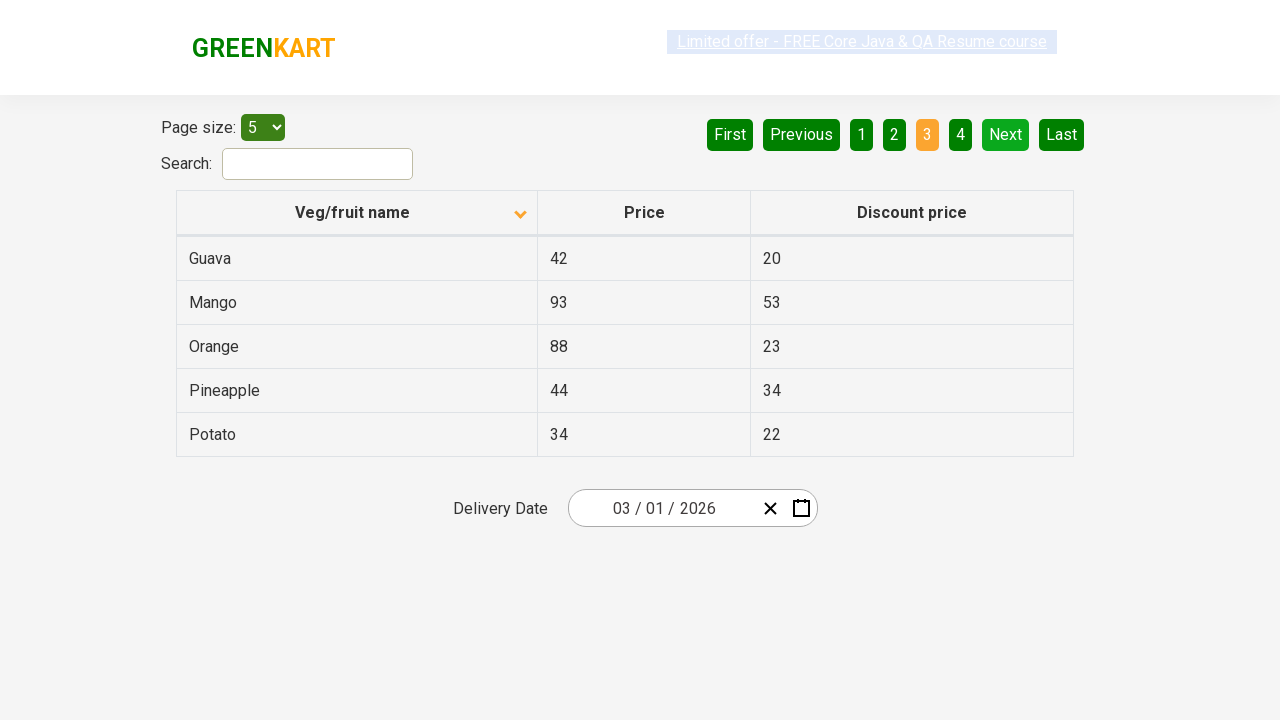

Clicked Next button to navigate to next page at (1006, 134) on [aria-label='Next']
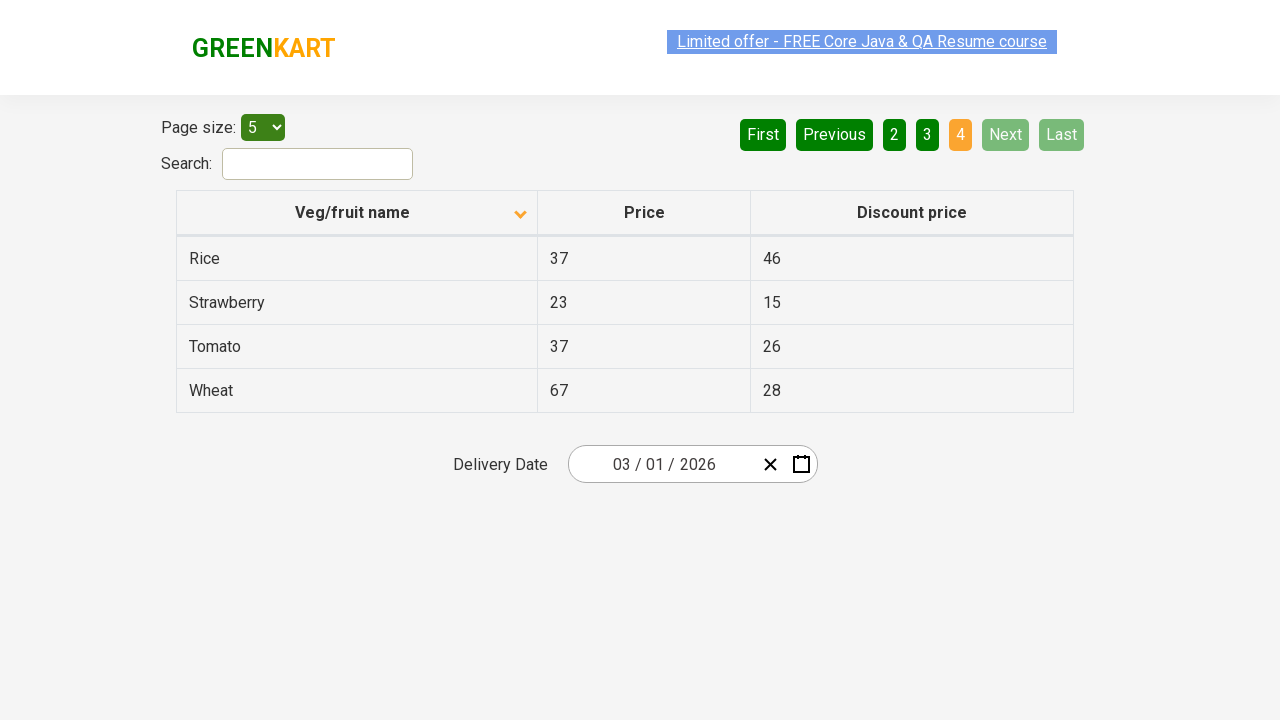

Waited for table to update after pagination
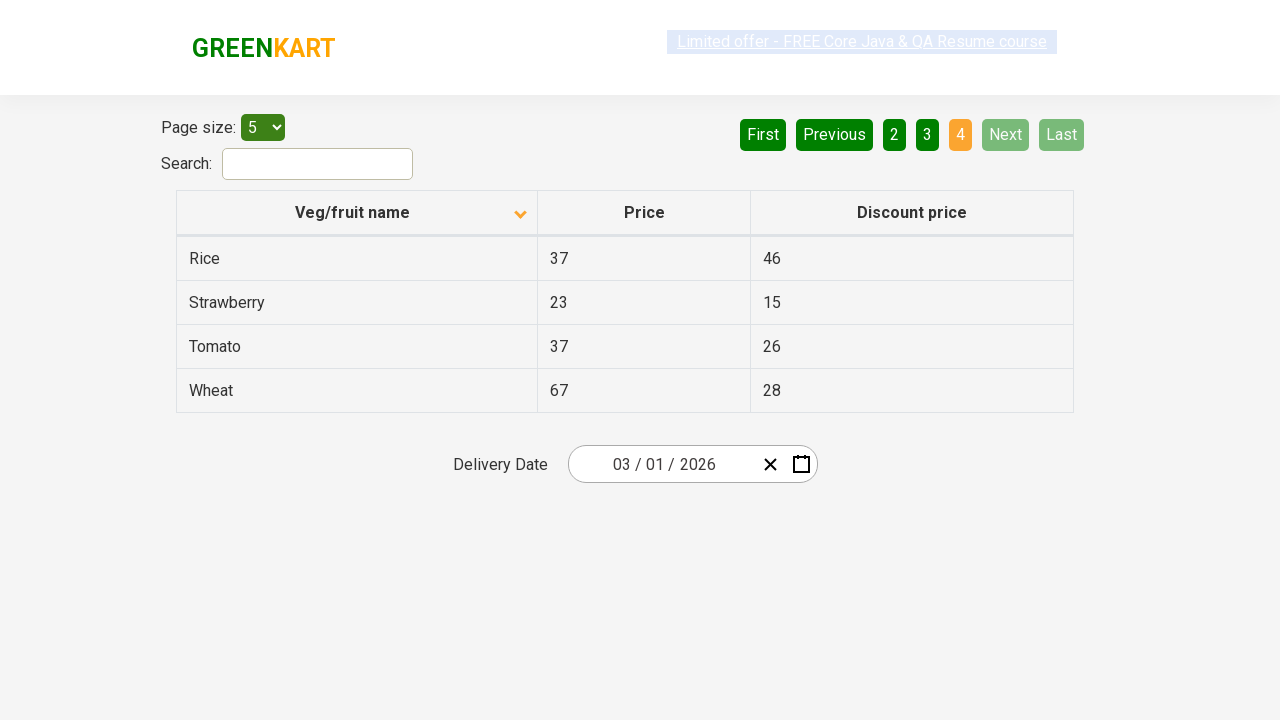

Found and clicked on 'Rice' in the table at (357, 258) on xpath=//tr/td[1][contains(text(), 'Rice')]
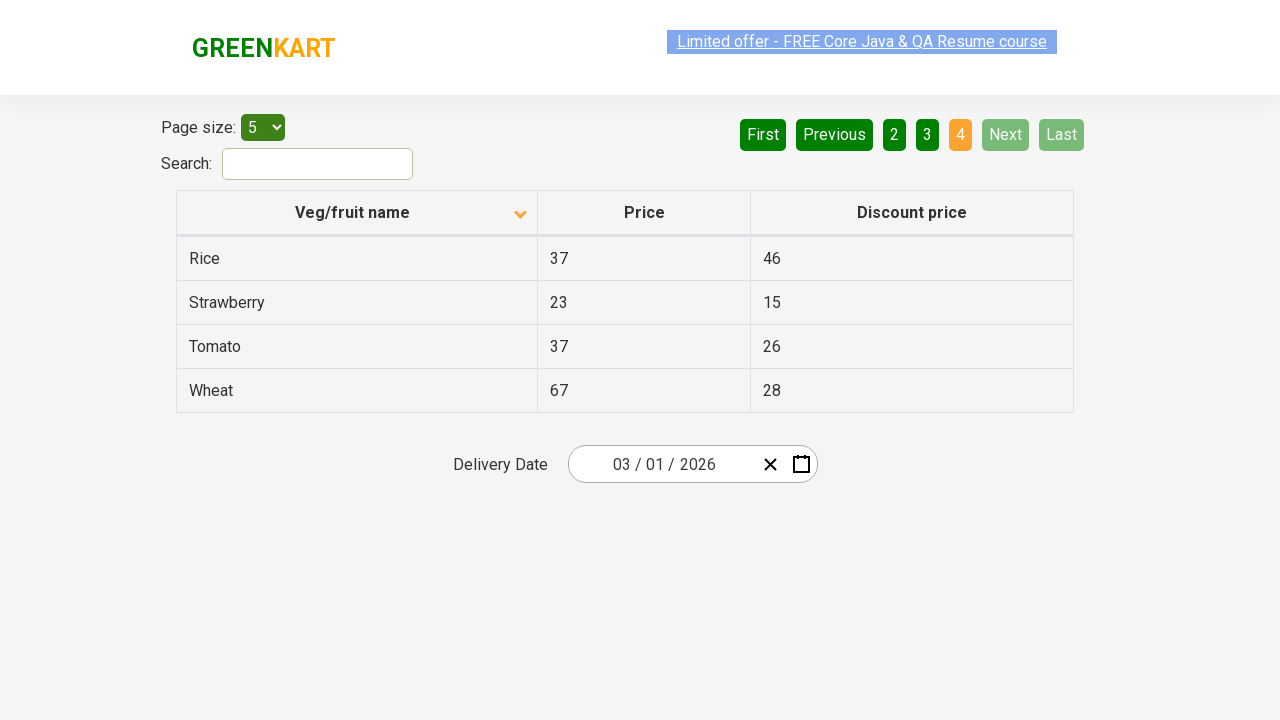

Confirmed 'Rice' was found in the table
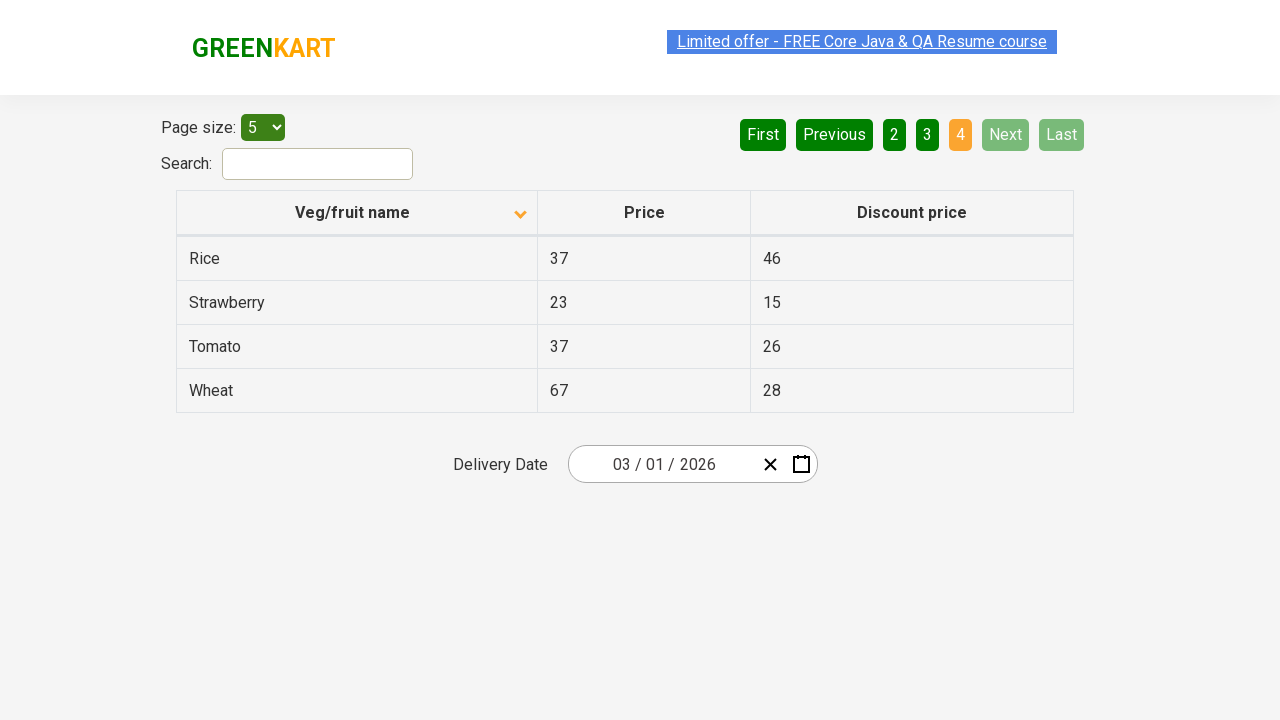

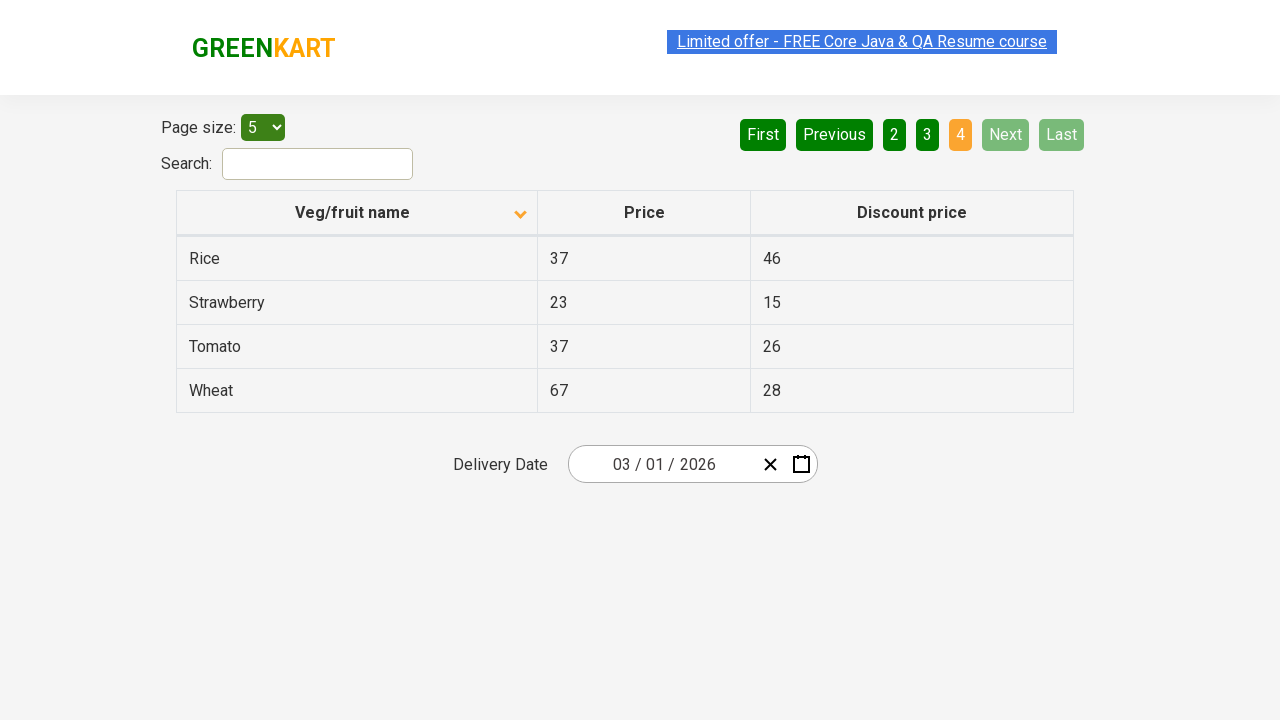